Tests dynamic loading functionality by clicking a start button and waiting for content to appear

Starting URL: https://the-internet.herokuapp.com/dynamic_loading/1

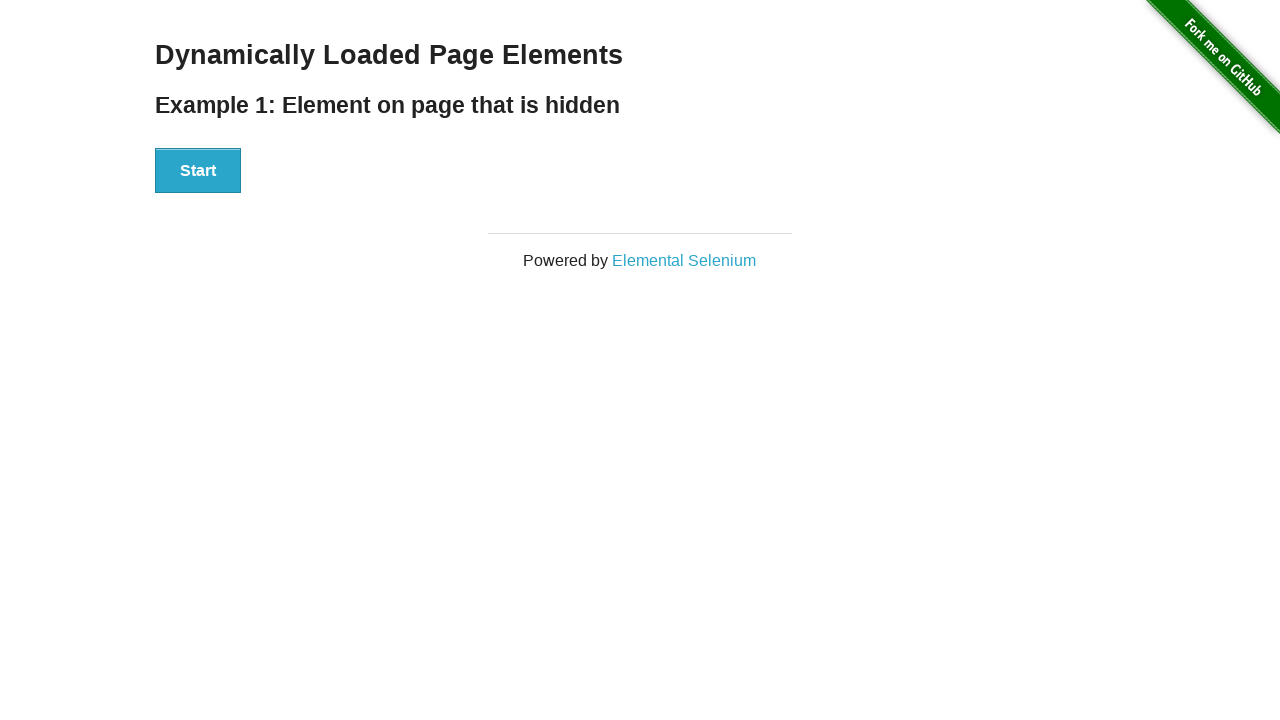

Clicked start button to trigger dynamic loading at (198, 171) on [id='start'] button
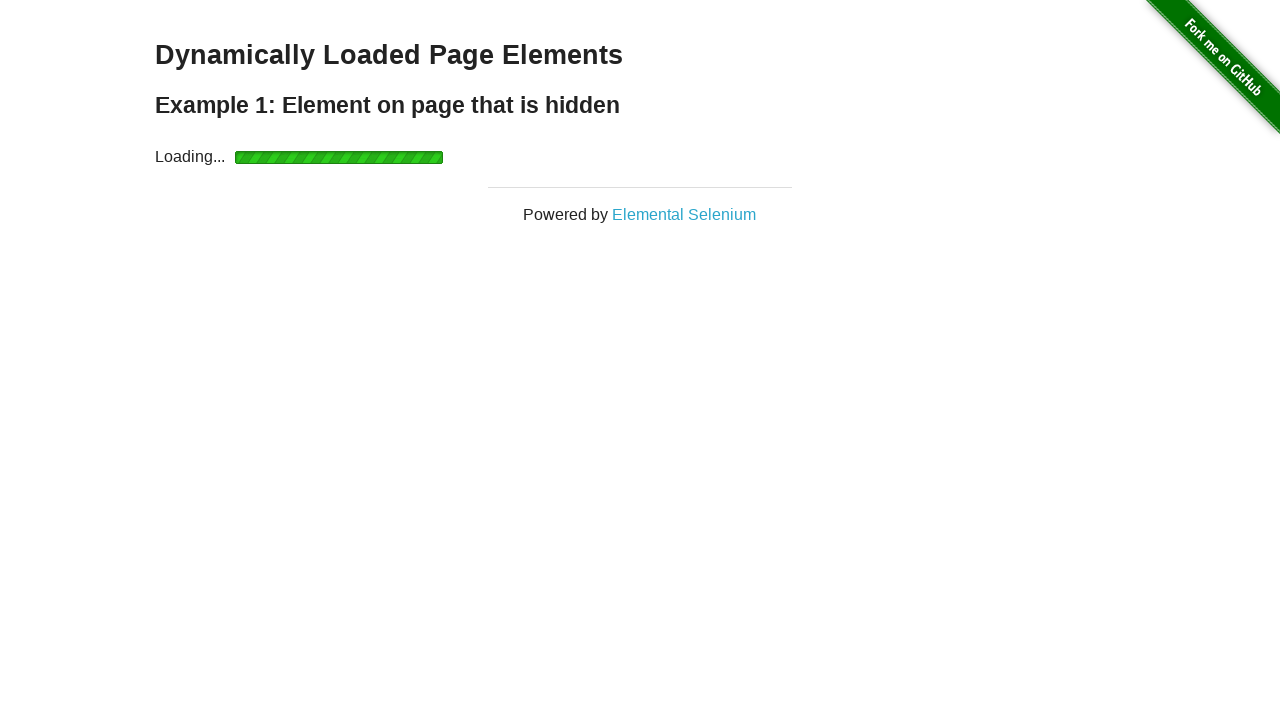

Dynamic content appeared - finish section with h4 element is now visible
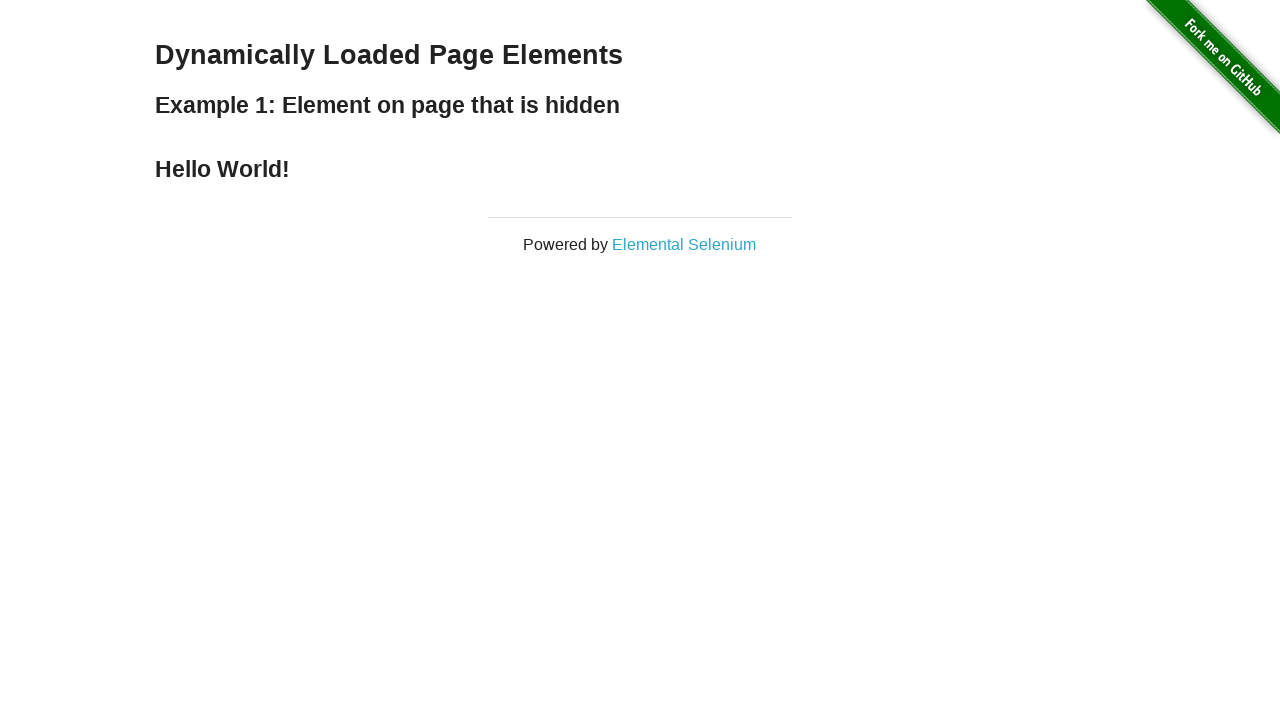

Extracted text from loaded element: 'Hello World!'
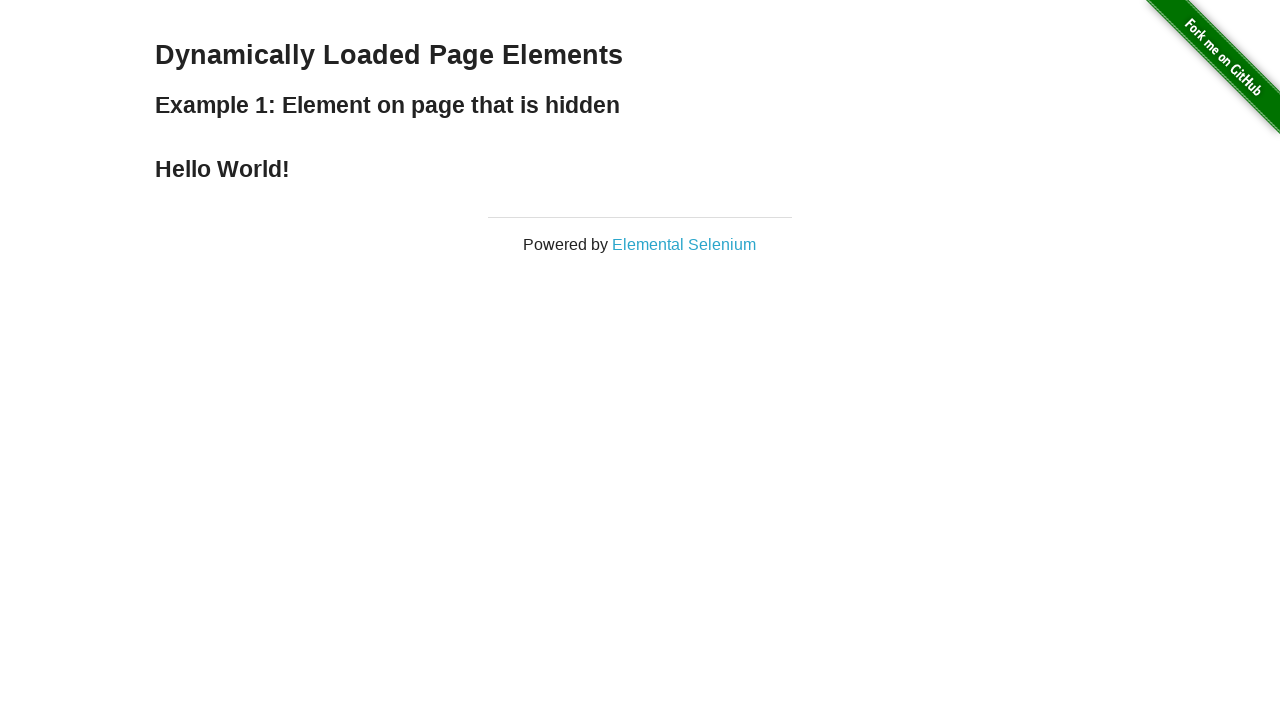

Printed loaded text to console
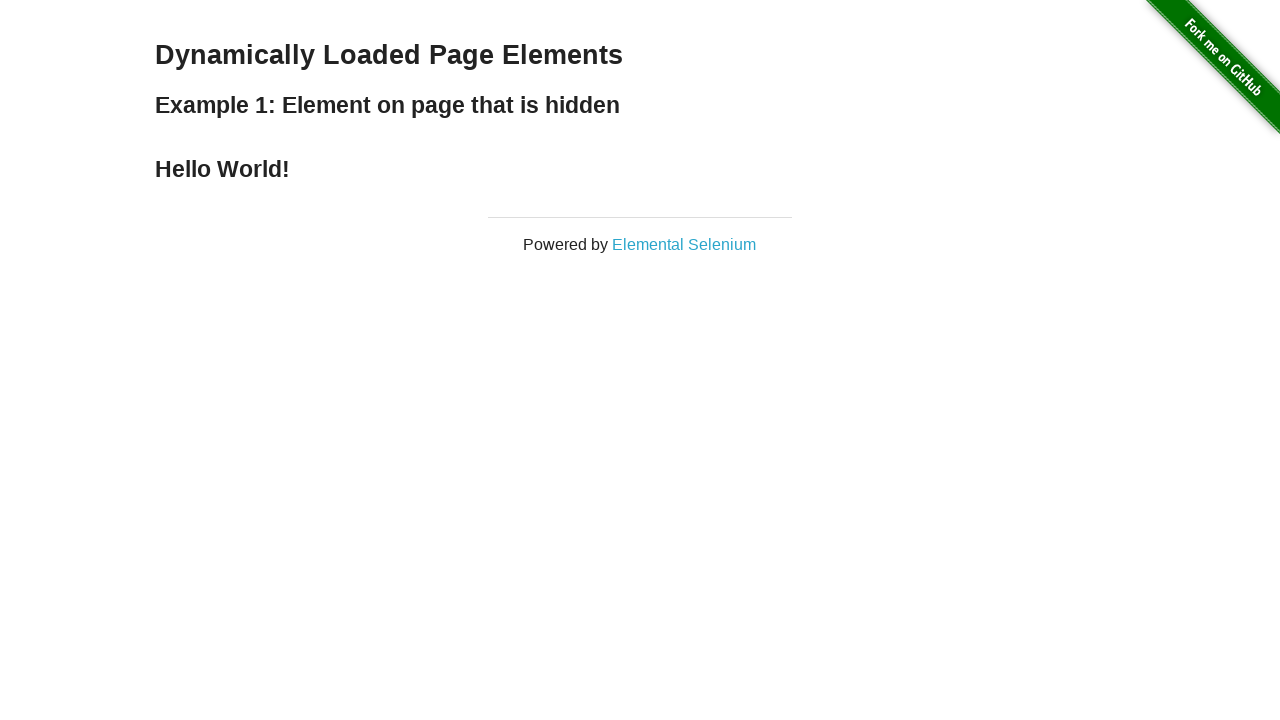

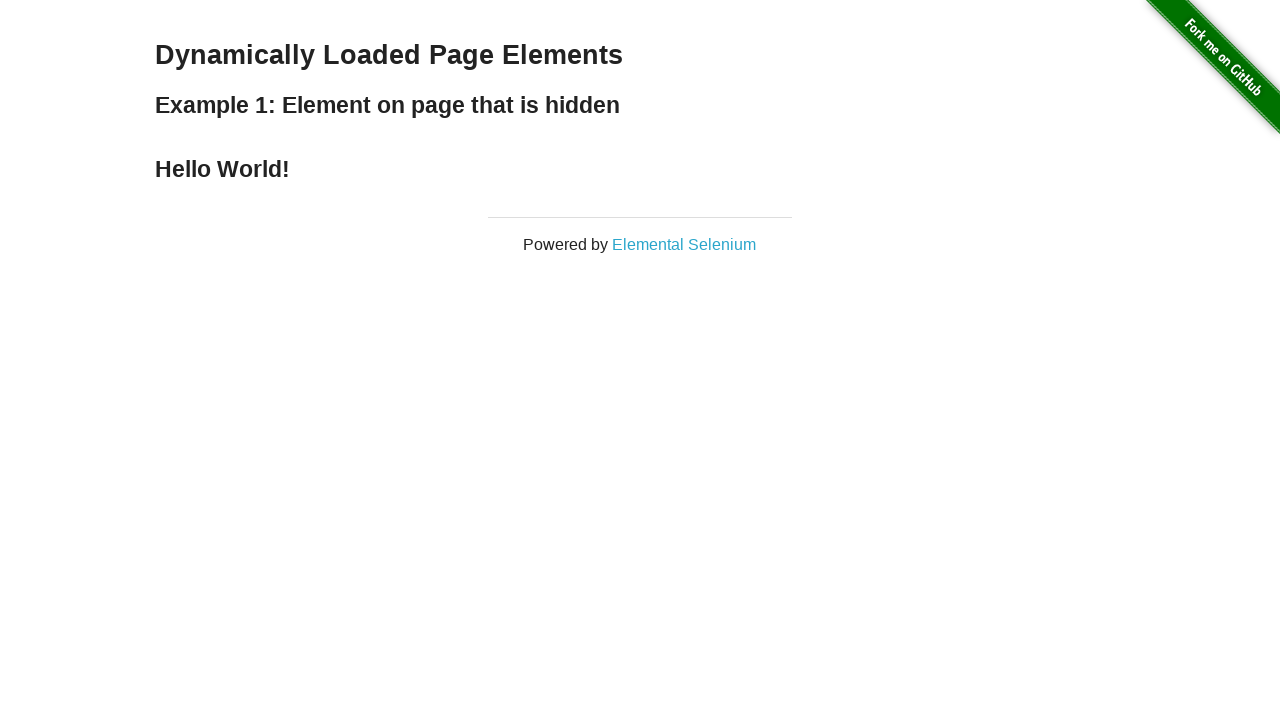